Tests scrolling down on Selenium website, navigating to downloads section, and interacting with previous releases

Starting URL: https://www.selenium.dev/

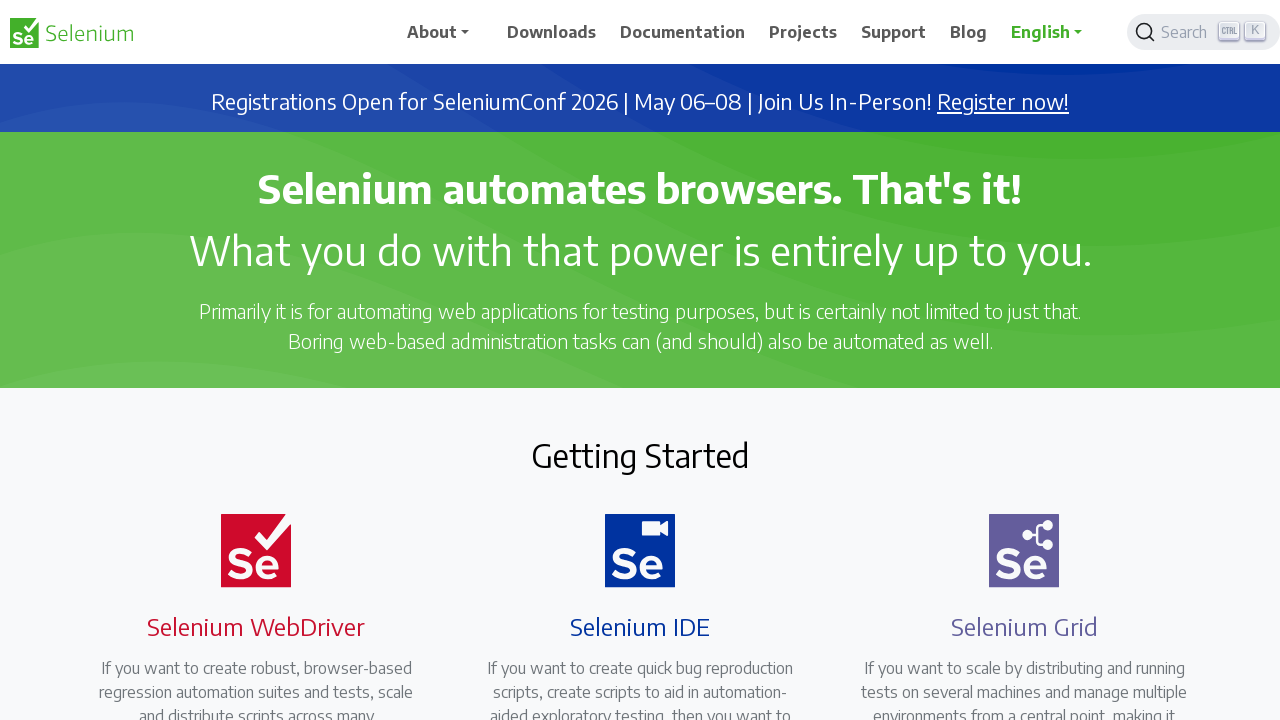

Clicked on Downloads link in navigation at (552, 32) on //*[@id="main_navbar"]/ul/li[2]/a/span
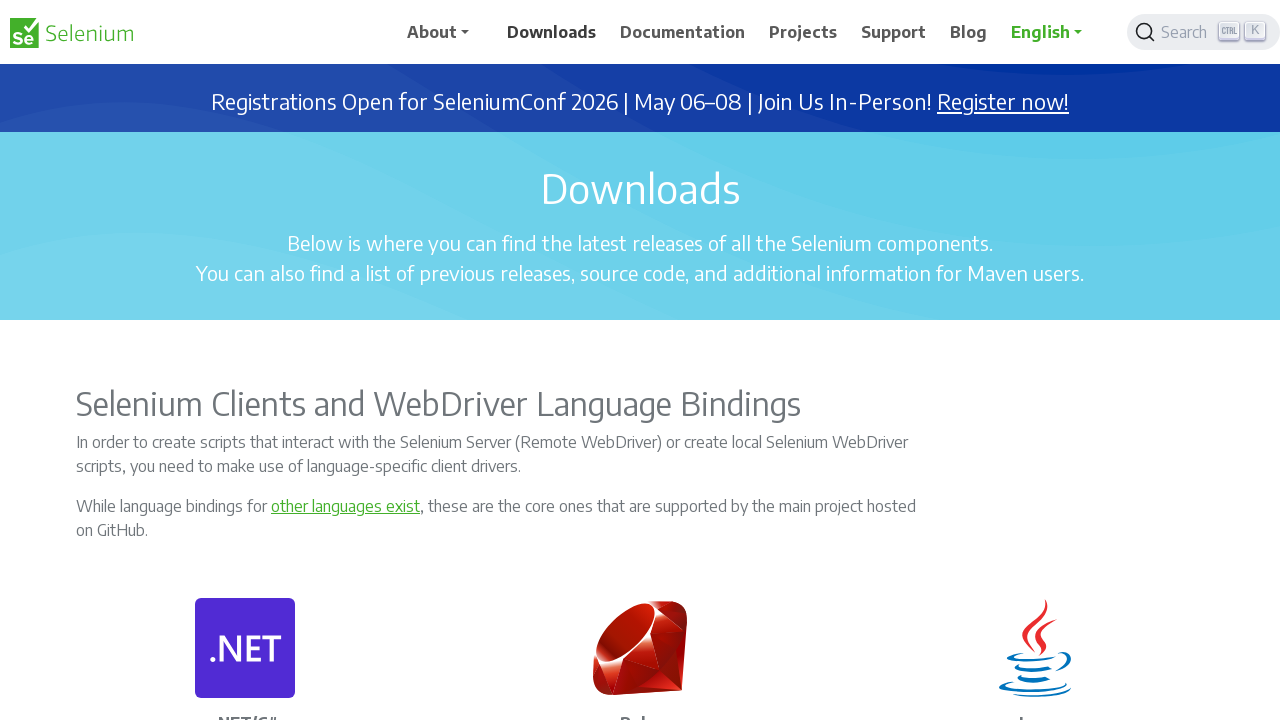

Waited for page to load after clicking Downloads
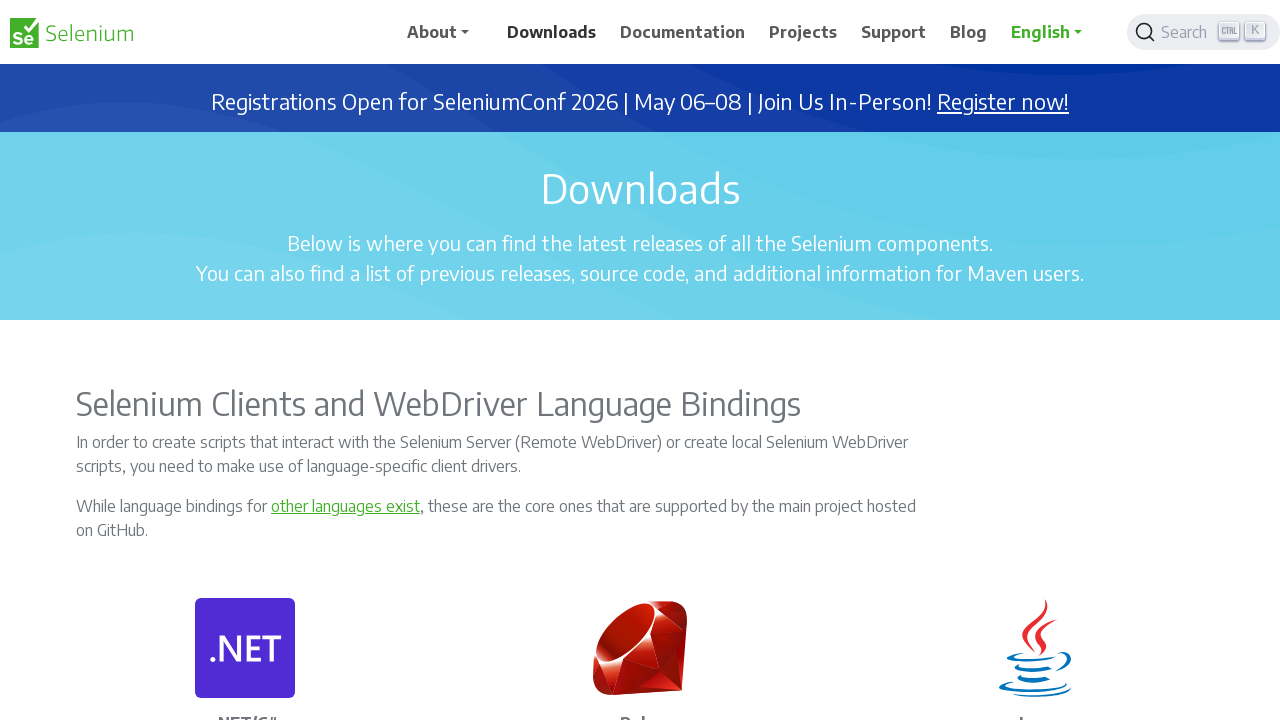

Scrolled down the page to downloads section
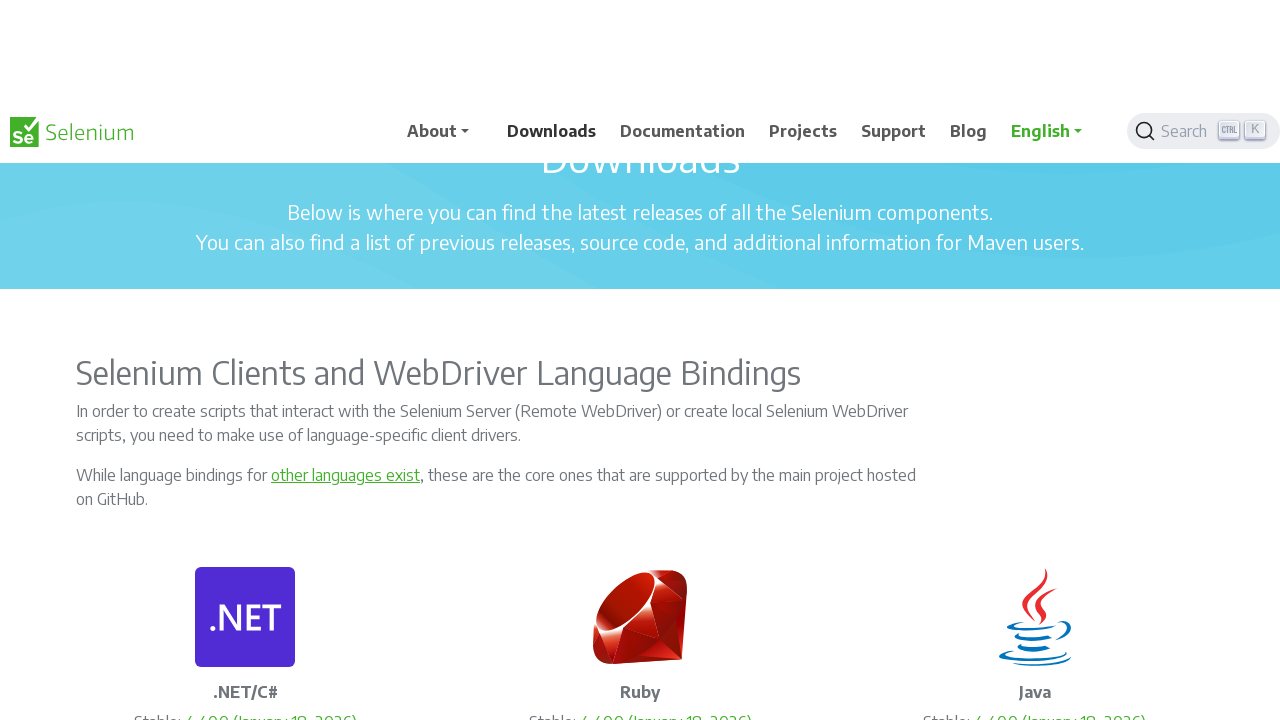

Waited for scroll animation to complete
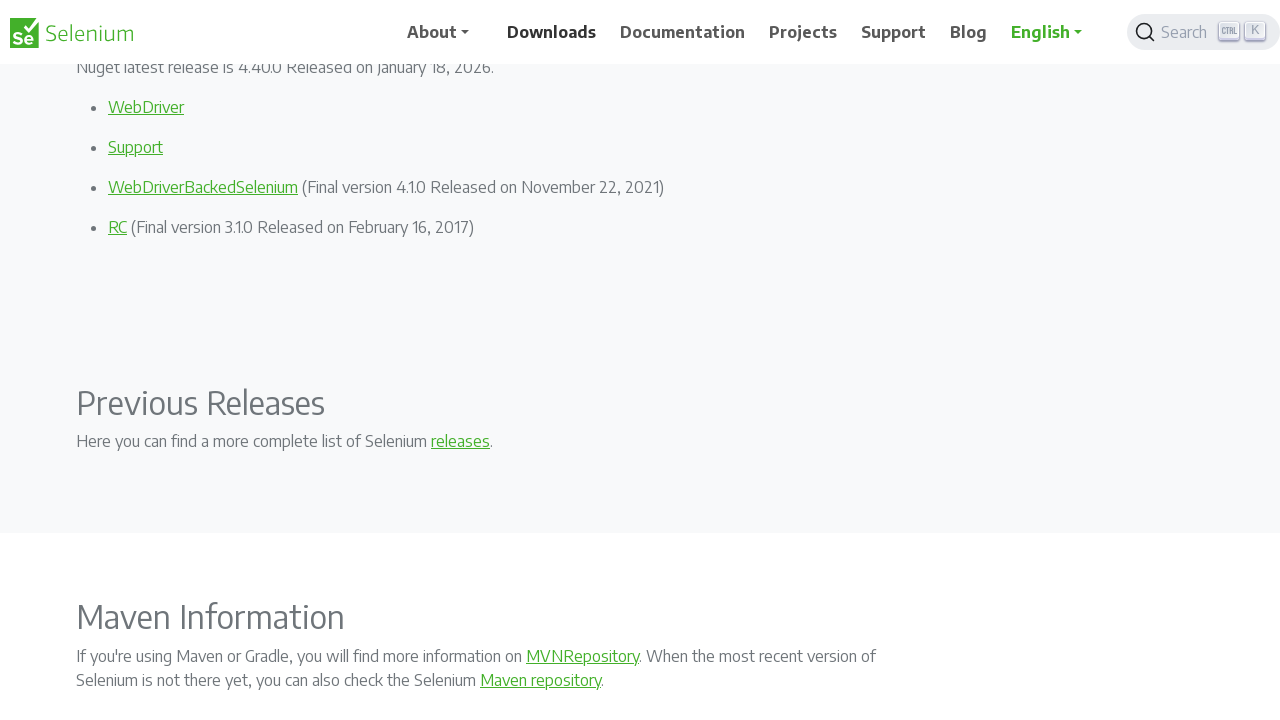

Clicked on a link in the downloads section at (460, 441) on xpath=/html/body/div/main/div[9]/div/div/p[1]/a
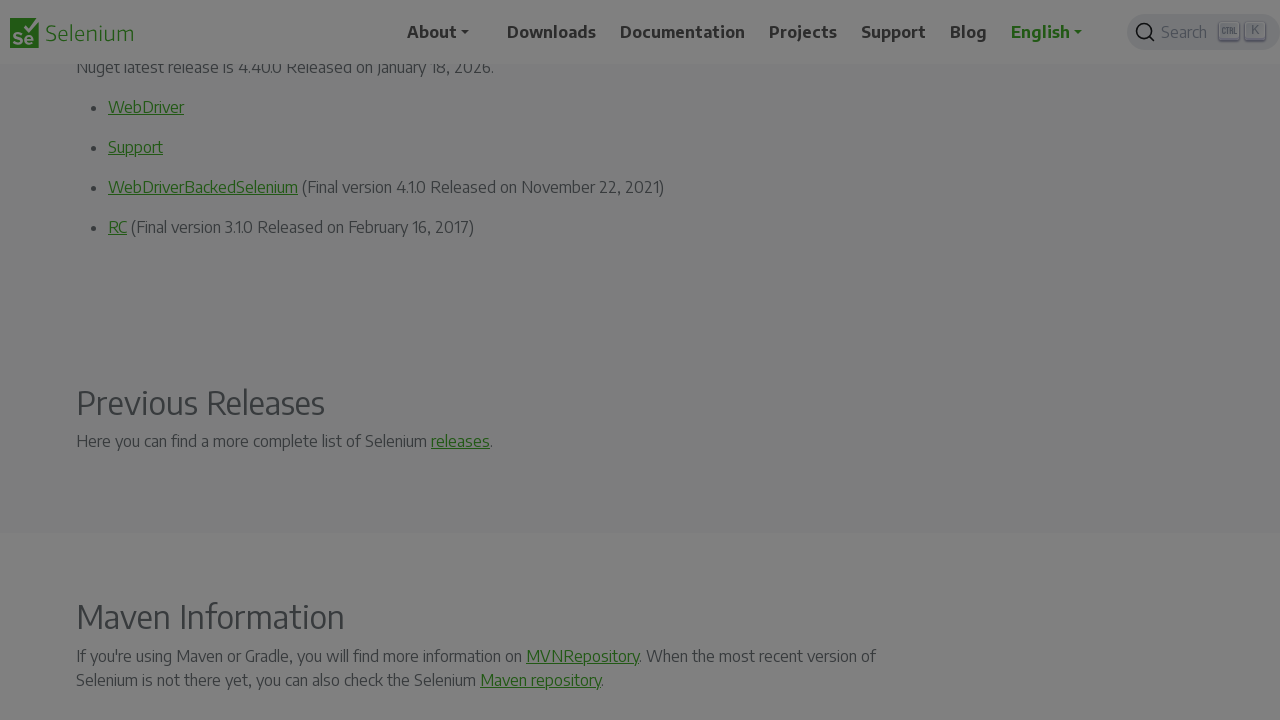

Waited for page to load after clicking downloads link
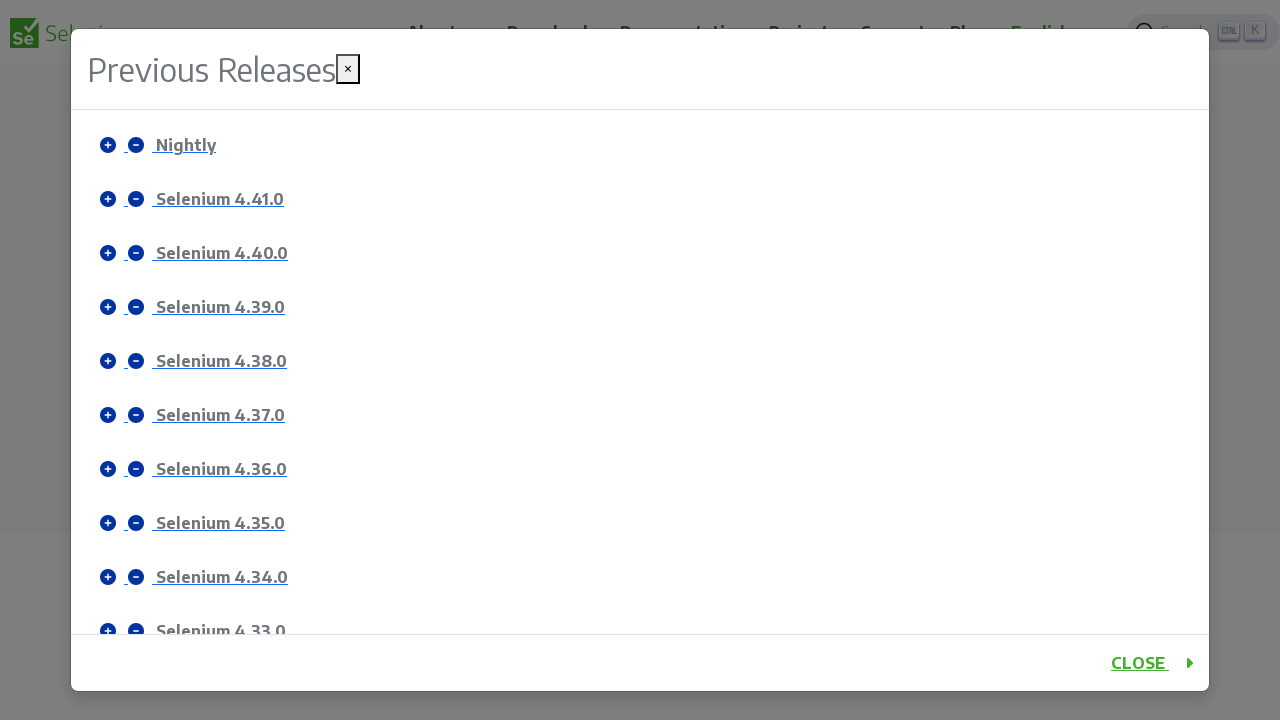

Clicked on previous releases button to view earlier versions at (348, 69) on //*[@id="previous-releases"]/div/div/div[1]/button/span
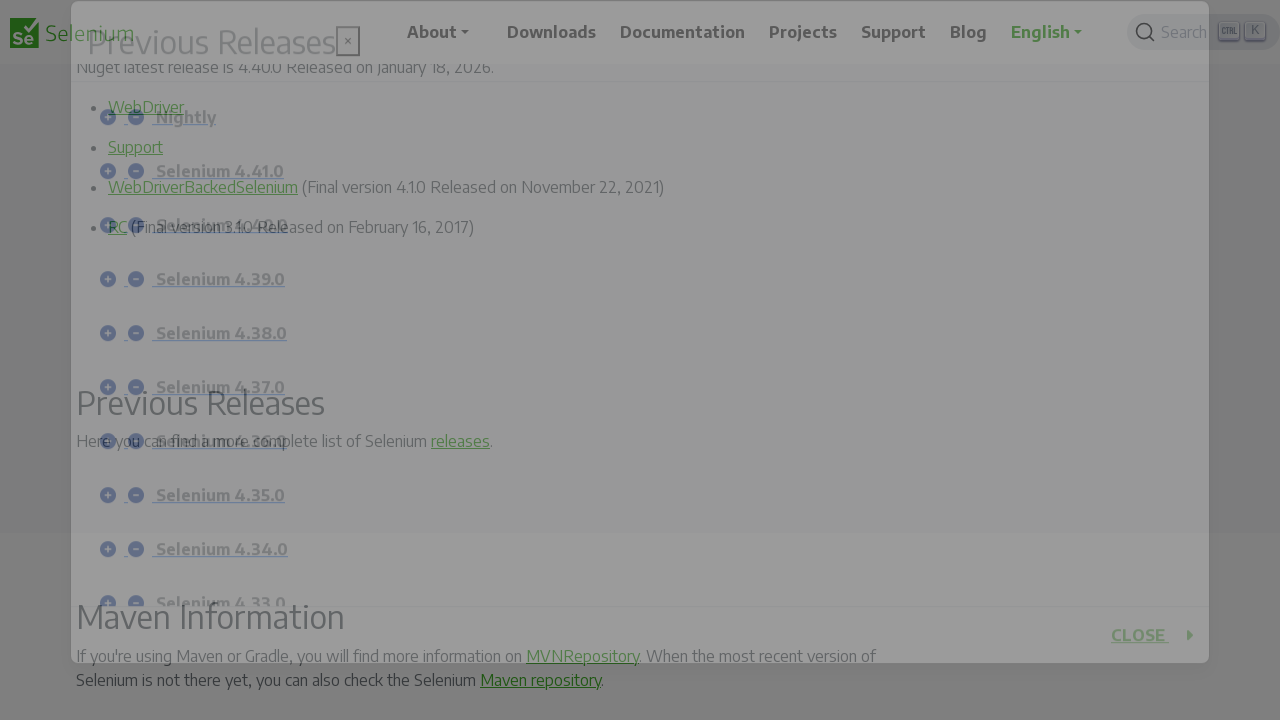

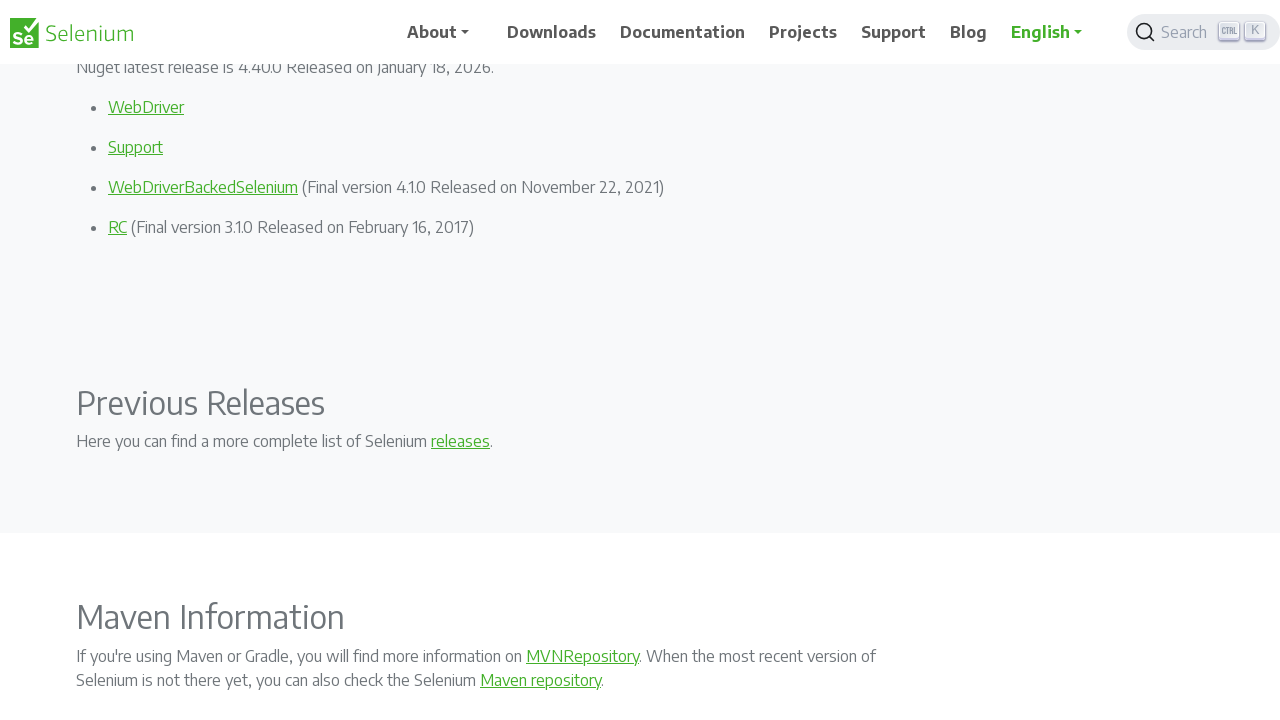